Tests clicking an input element of type button and verifies the click confirmation message appears

Starting URL: https://test-with-me-app.vercel.app/learning/web-elements/elements/button

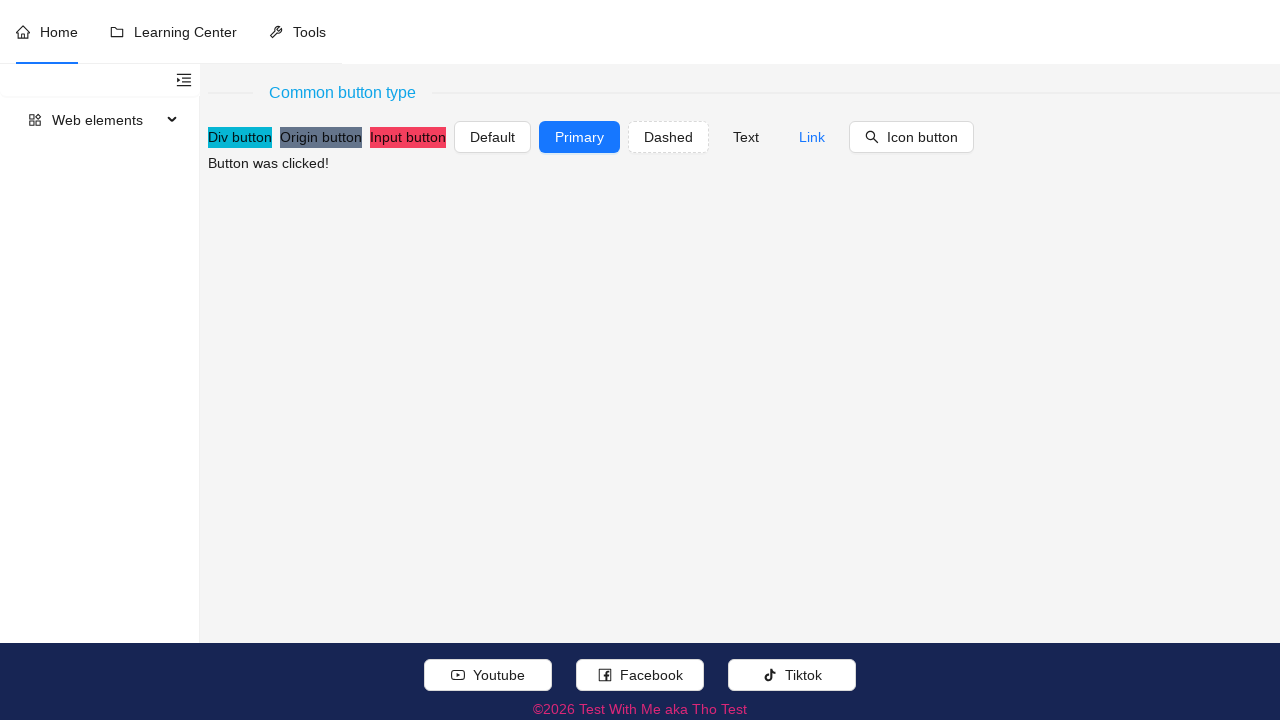

Clicked the input button element at (408, 137) on xpath=//input[@type = 'button' and @value[normalize-space()='Input button']]
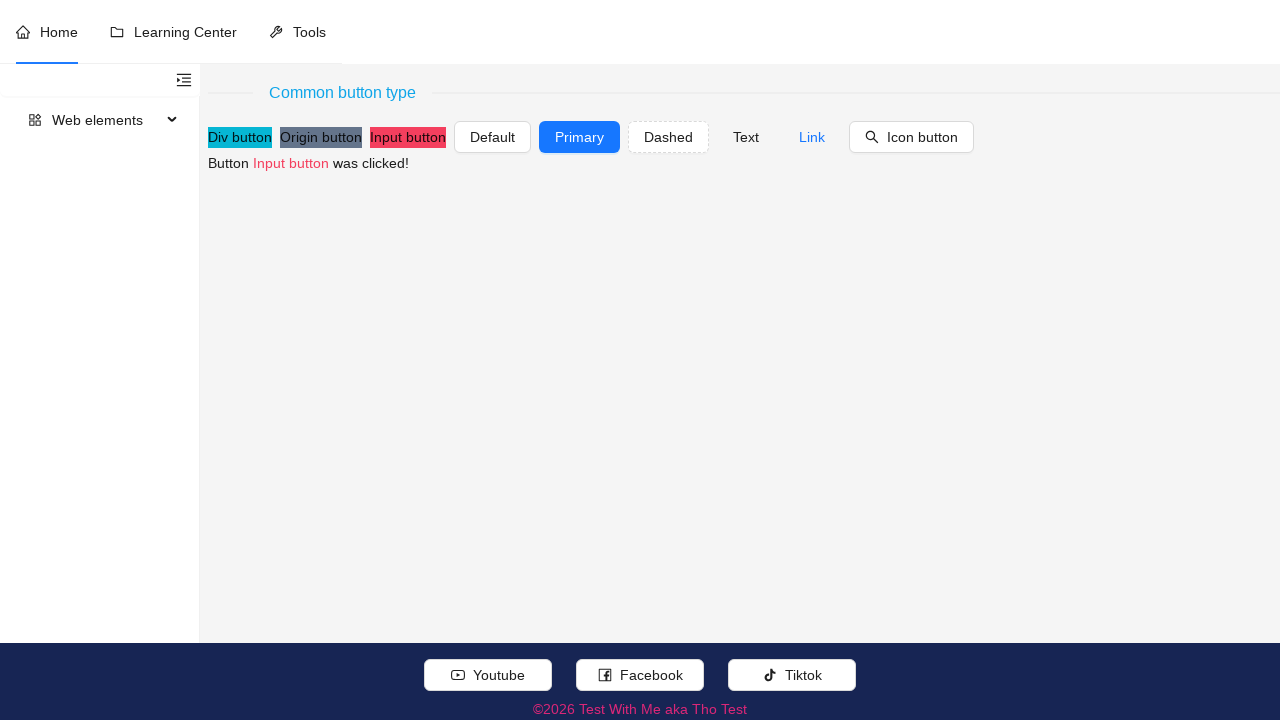

Verified click confirmation message 'Button Input button was clicked!' appeared
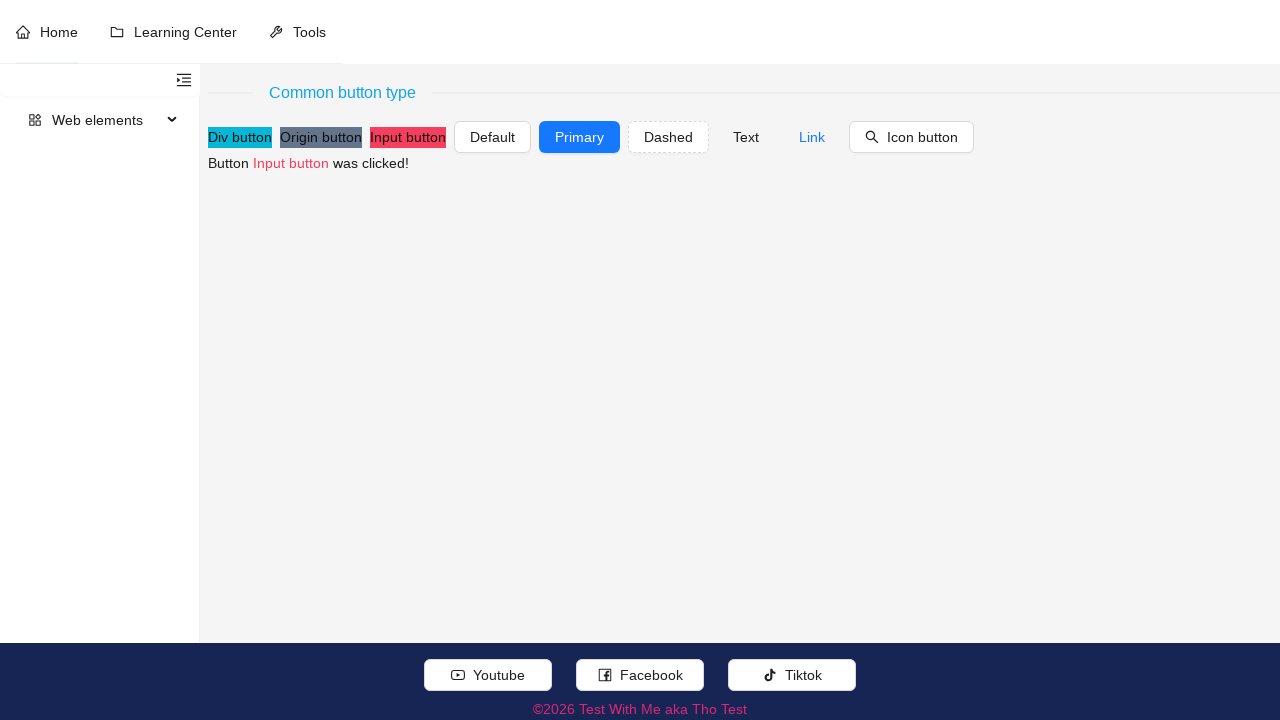

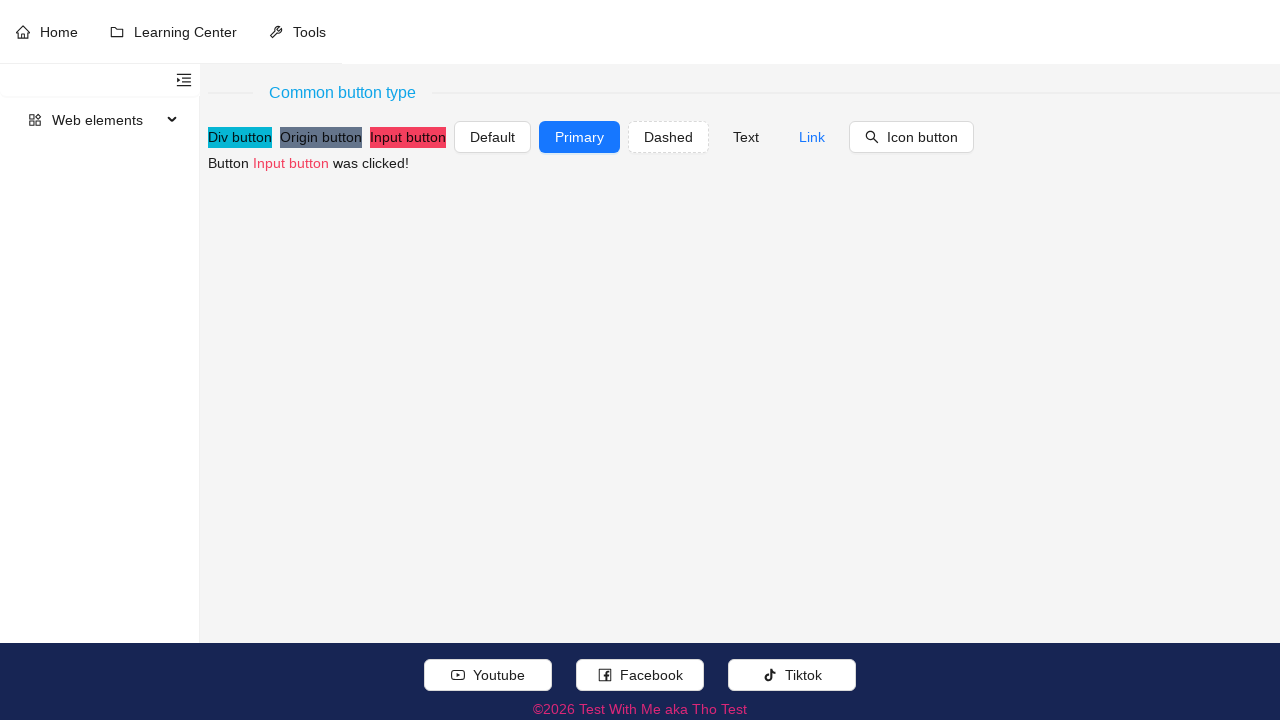